Tests unmarking items as complete by checking and then unchecking a todo item

Starting URL: https://demo.playwright.dev/todomvc

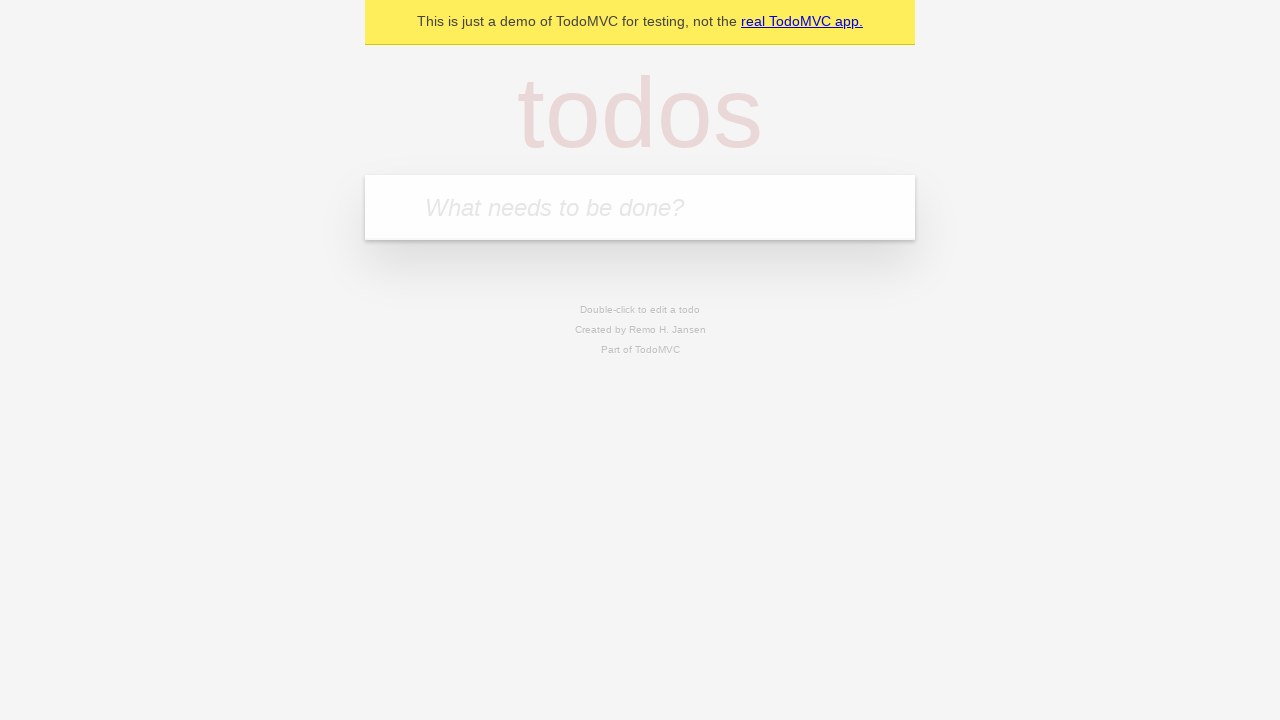

Filled todo input with 'buy some cheese' on internal:attr=[placeholder="What needs to be done?"i]
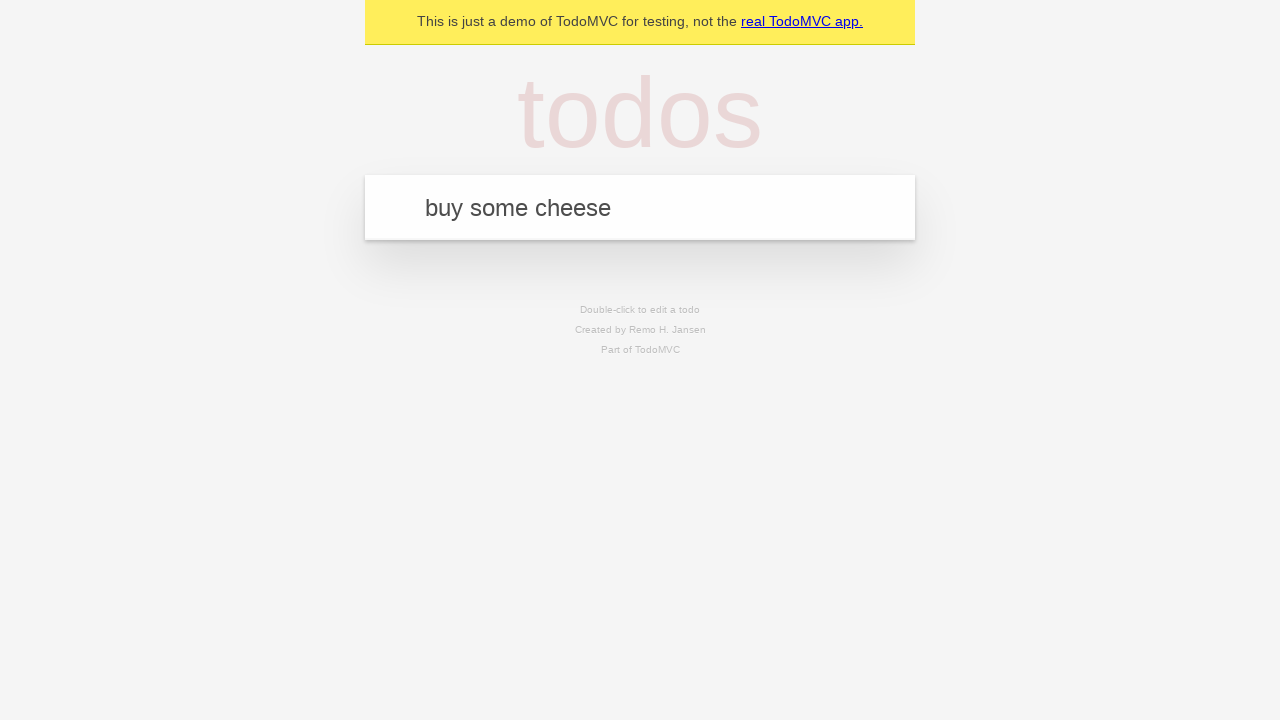

Pressed Enter to add first todo item on internal:attr=[placeholder="What needs to be done?"i]
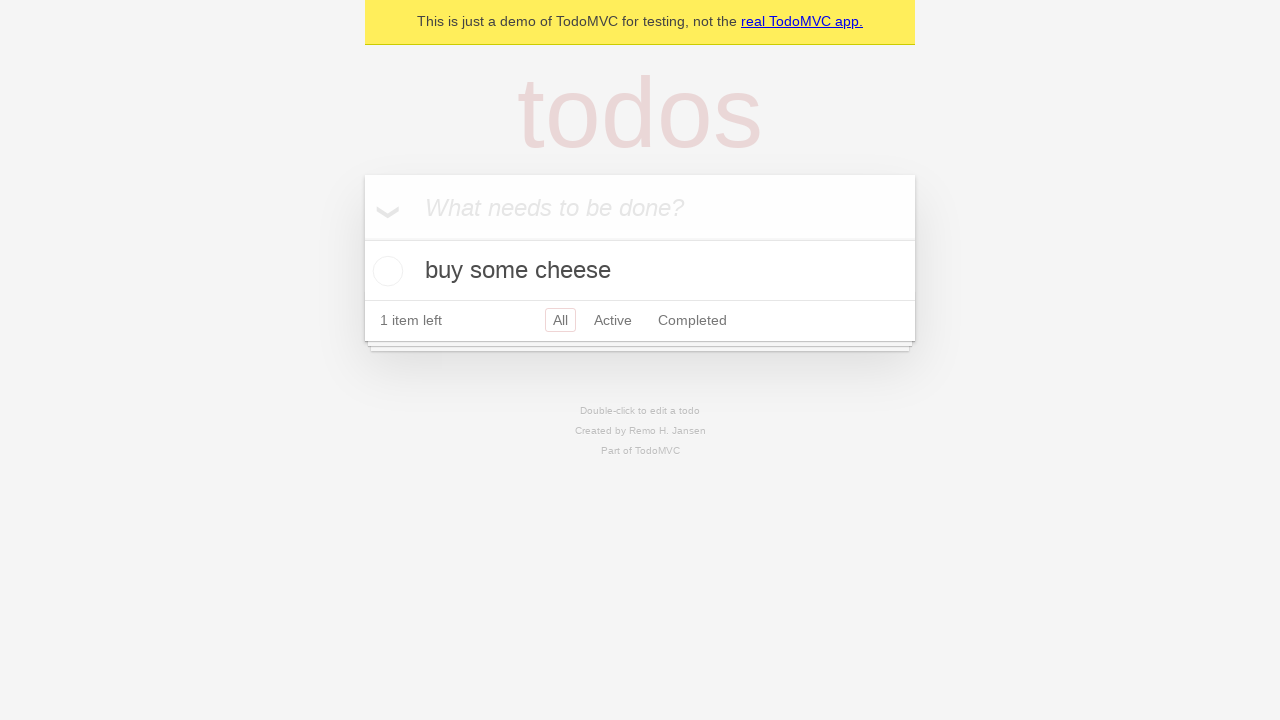

Filled todo input with 'feed the cat' on internal:attr=[placeholder="What needs to be done?"i]
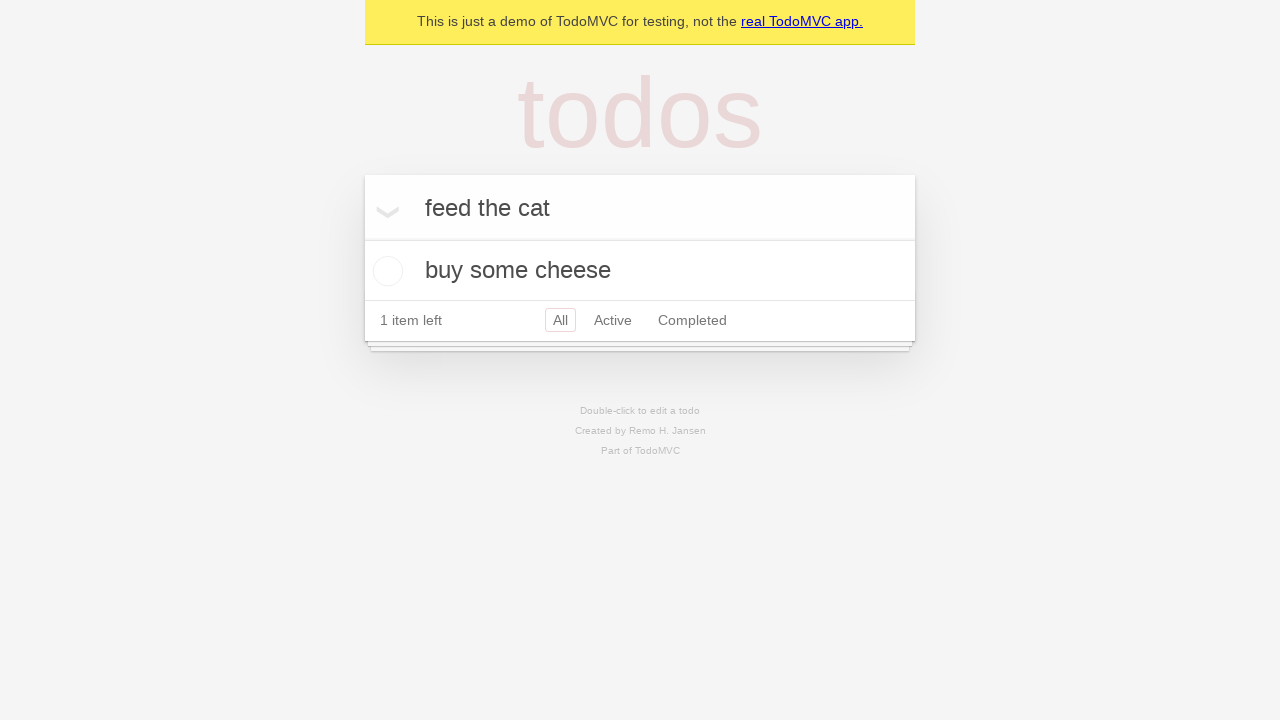

Pressed Enter to add second todo item on internal:attr=[placeholder="What needs to be done?"i]
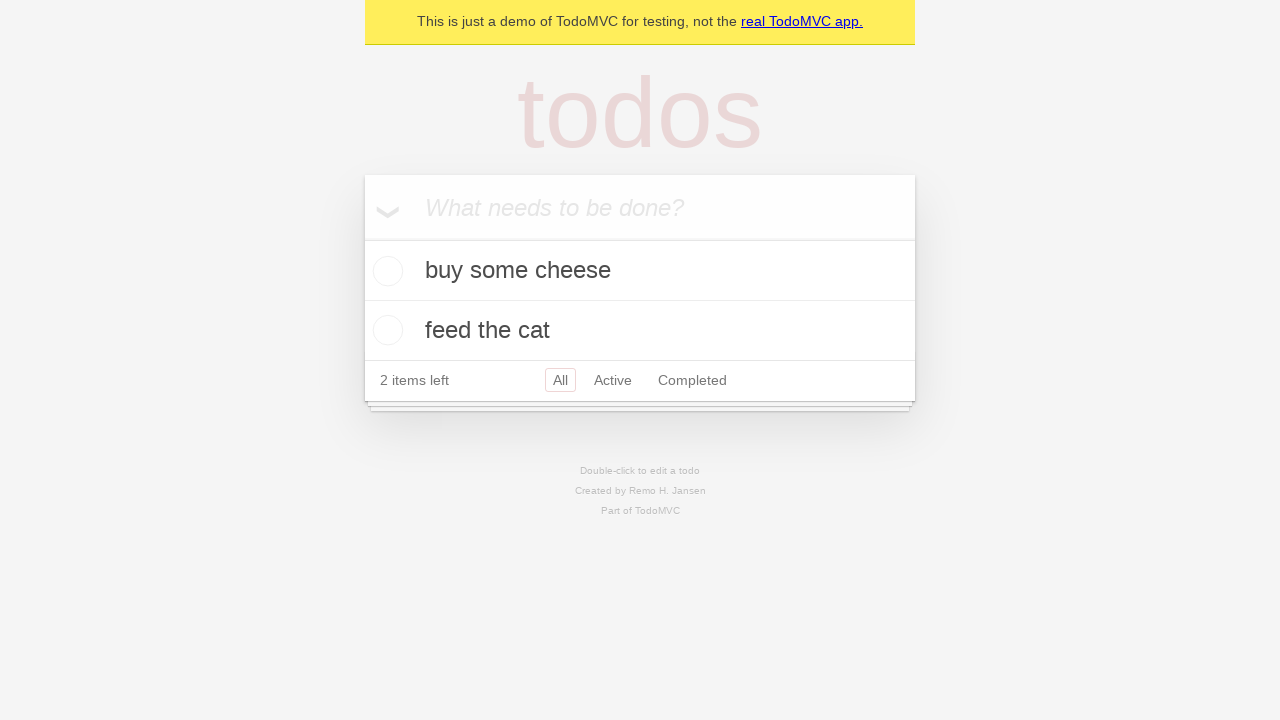

Checked the first todo item to mark it complete at (385, 271) on internal:testid=[data-testid="todo-item"s] >> nth=0 >> internal:role=checkbox
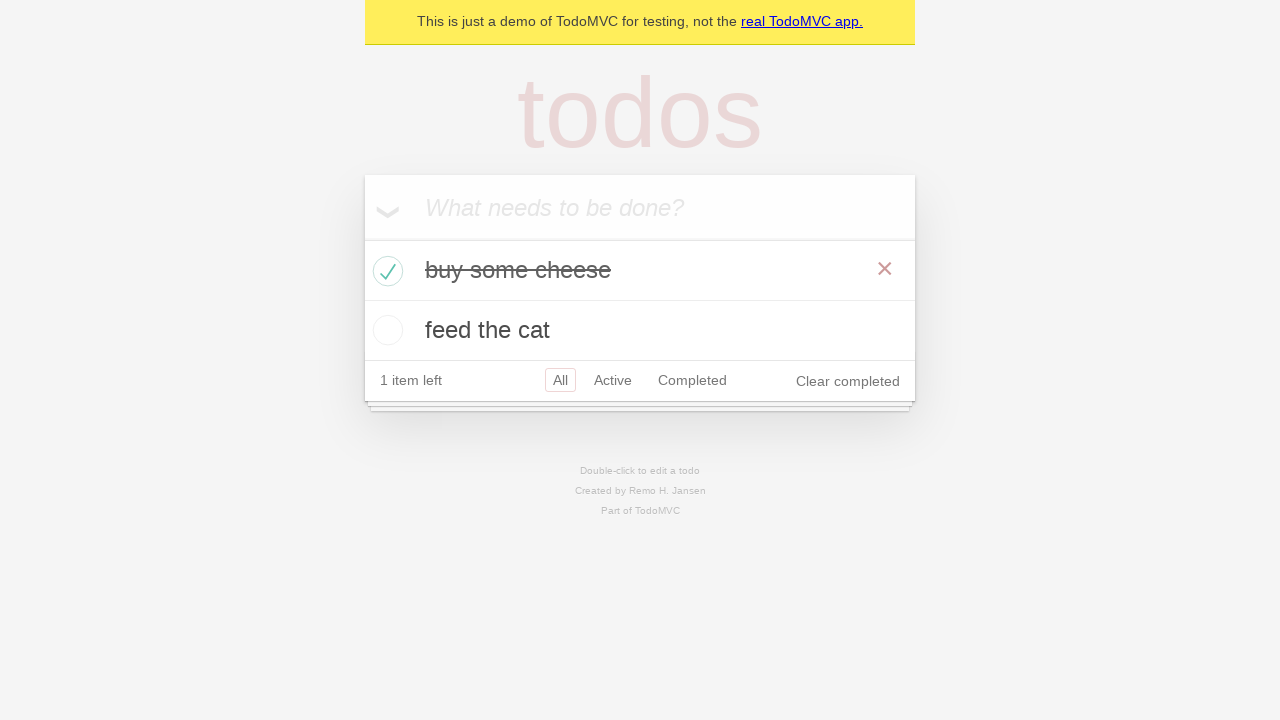

Unchecked the first todo item to mark it incomplete at (385, 271) on internal:testid=[data-testid="todo-item"s] >> nth=0 >> internal:role=checkbox
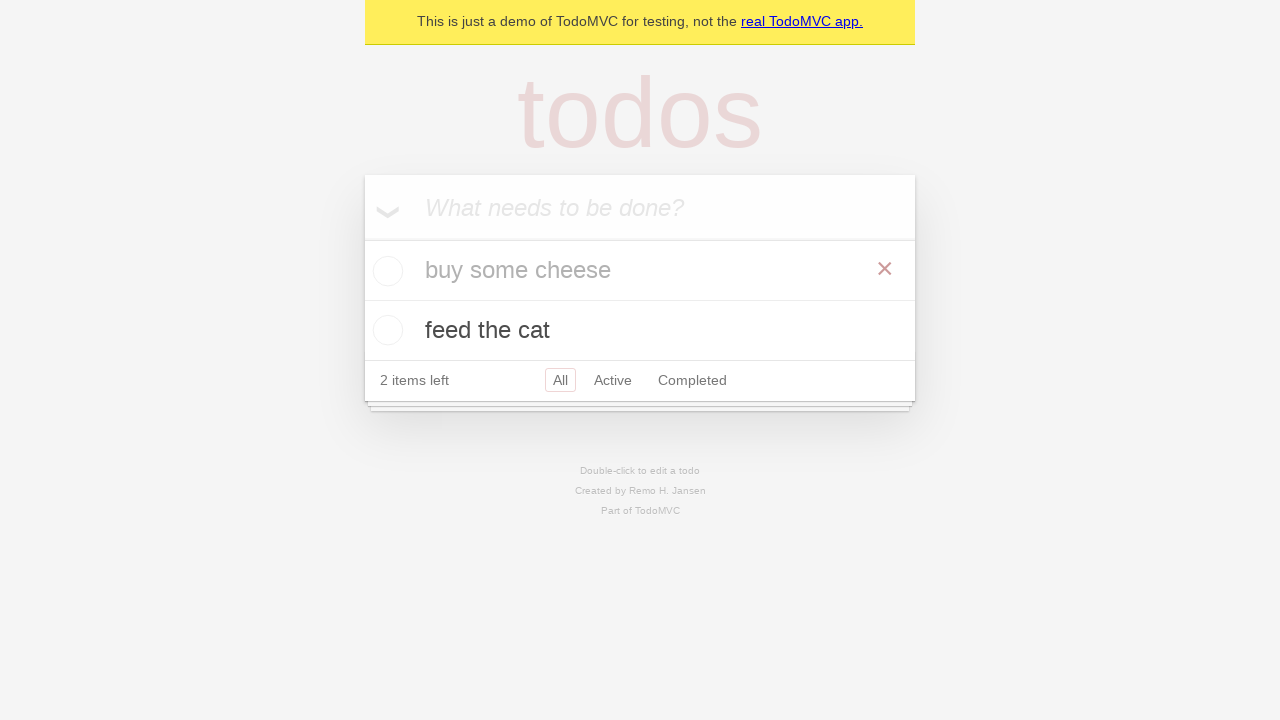

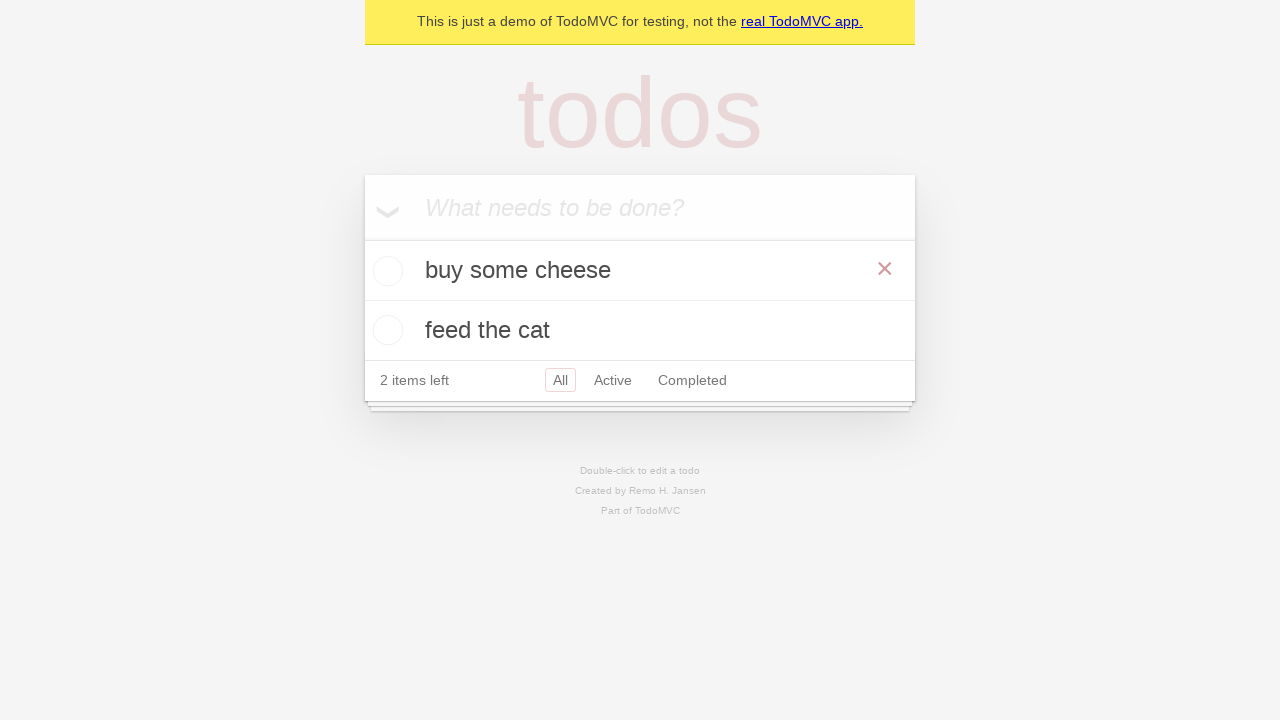